Tests the Text Box form on DemoQA by navigating to Elements, filling in name and email fields, and verifying the output displays correctly.

Starting URL: https://demoqa.com/

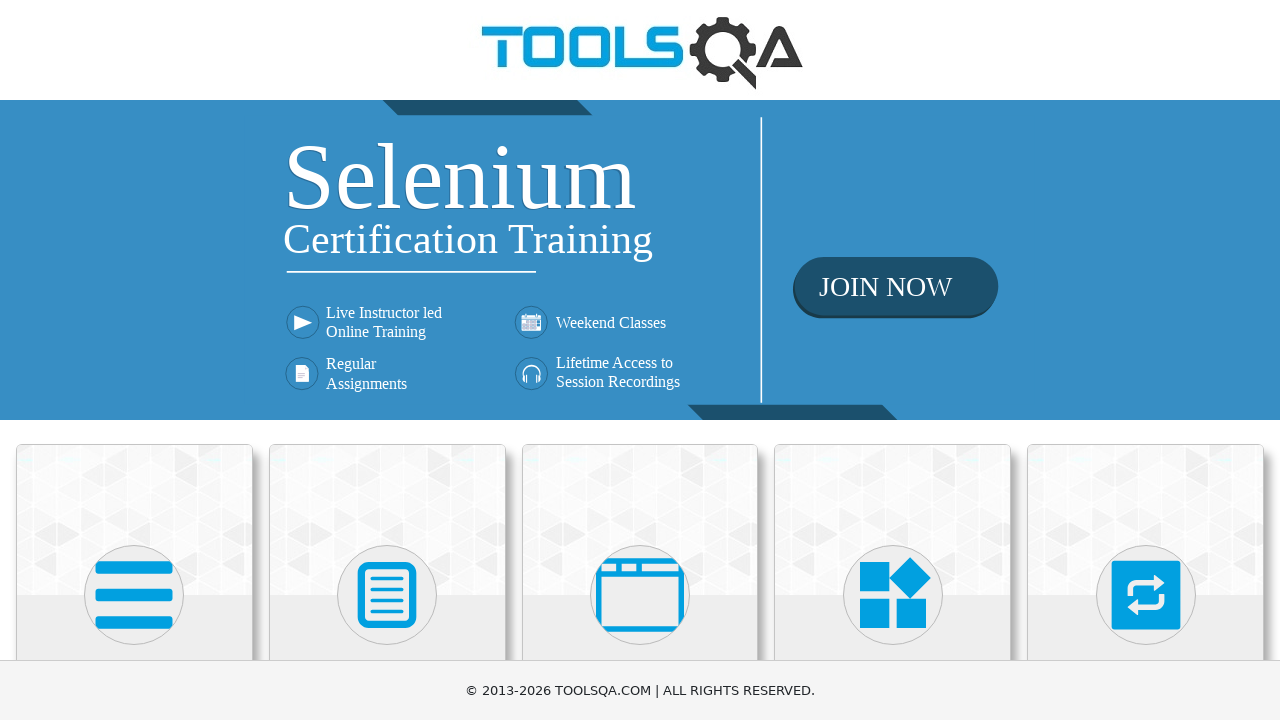

Clicked on Elements card to navigate to Elements section at (134, 520) on xpath=(//div[@class='card-up'])[1]
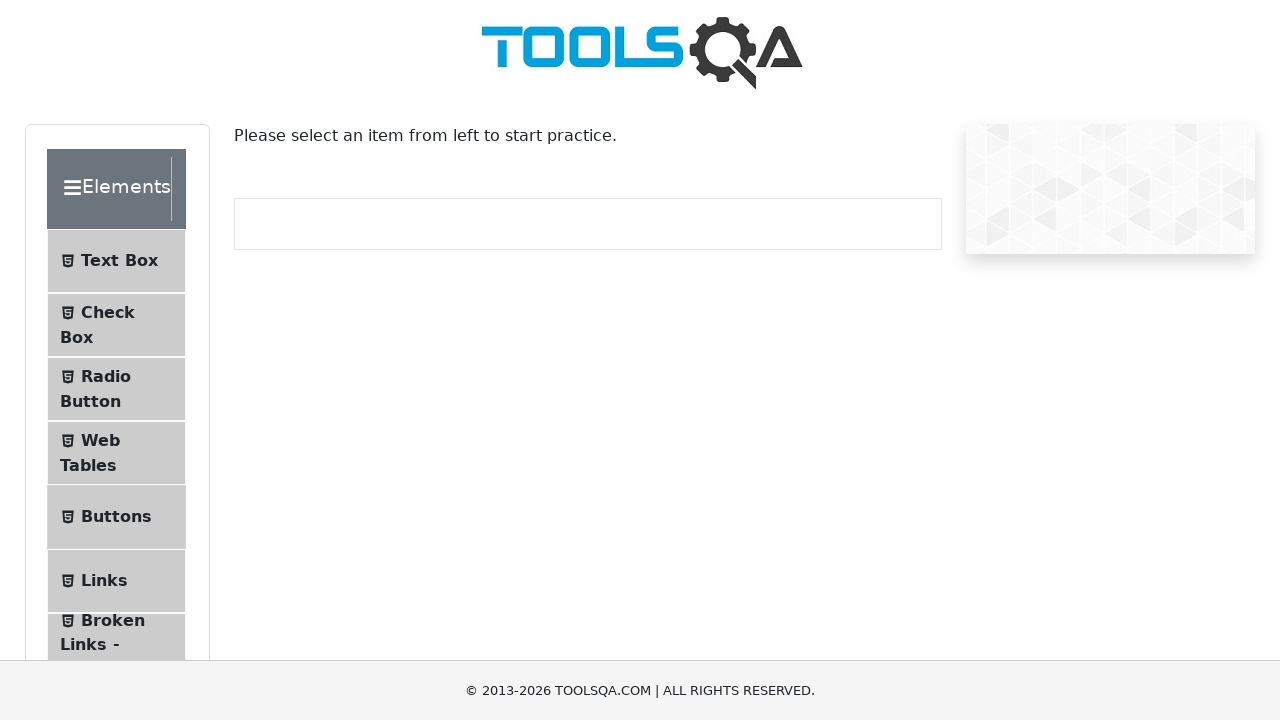

Clicked on Text Box menu item at (119, 261) on xpath=//span[contains(text(), 'Text Box')]
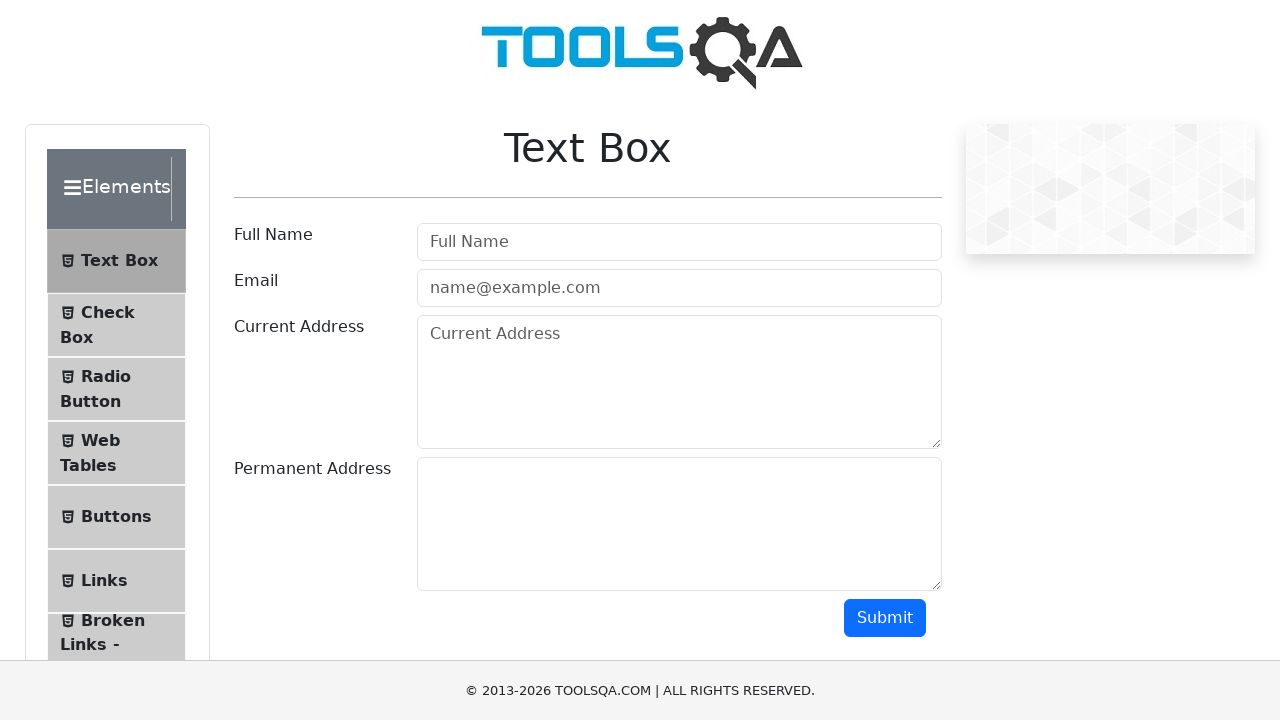

Filled in name field with 'Jane Dou' on #userName
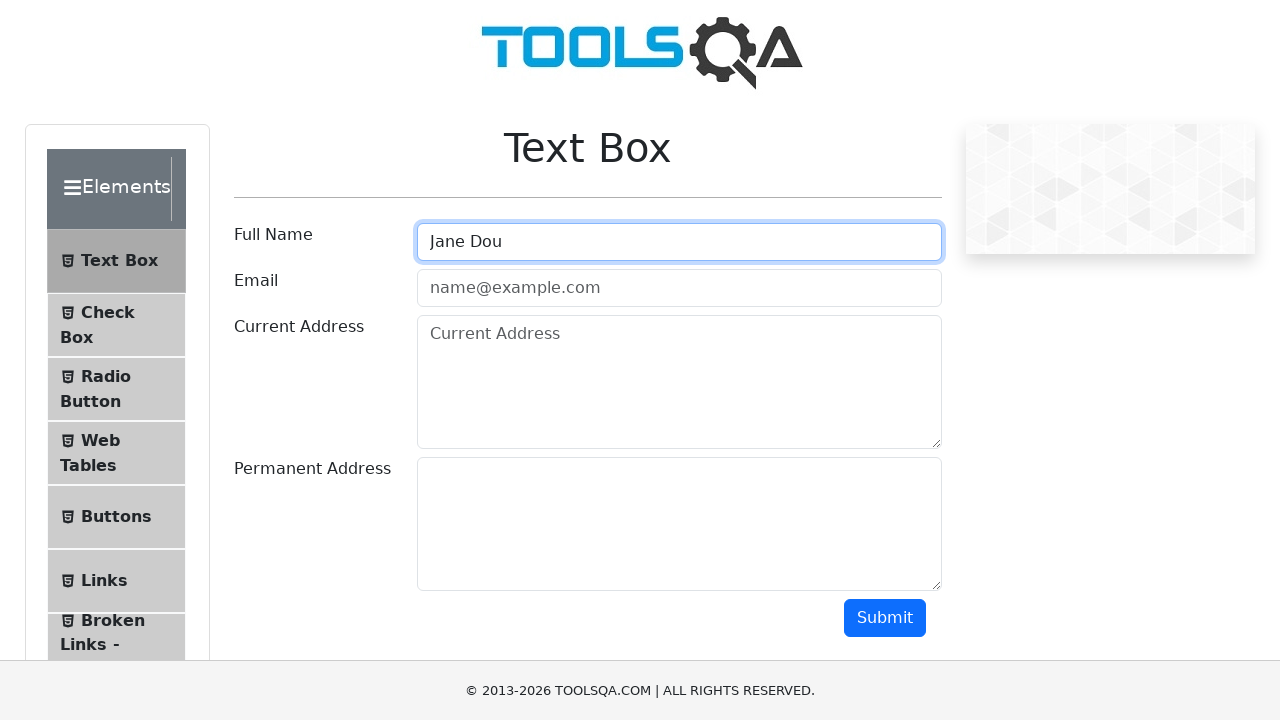

Filled in email field with 'example@example.com' on #userEmail
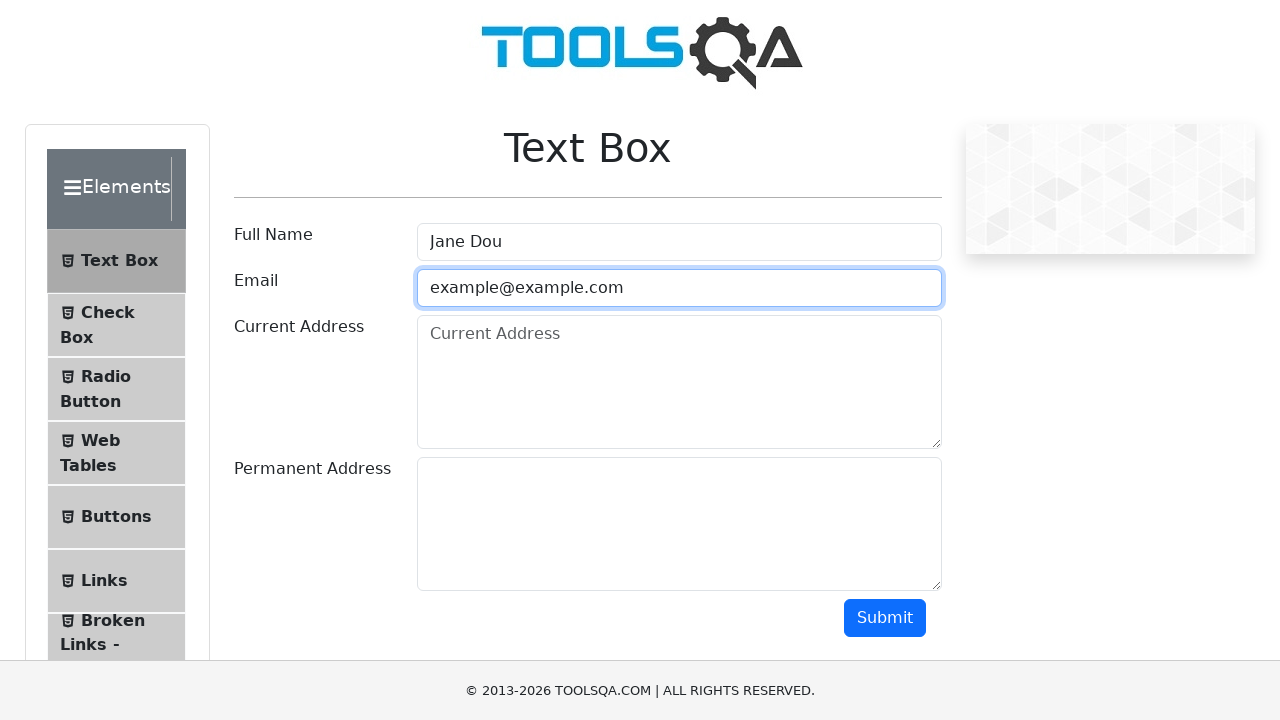

Clicked submit button to submit the text box form at (885, 618) on #submit
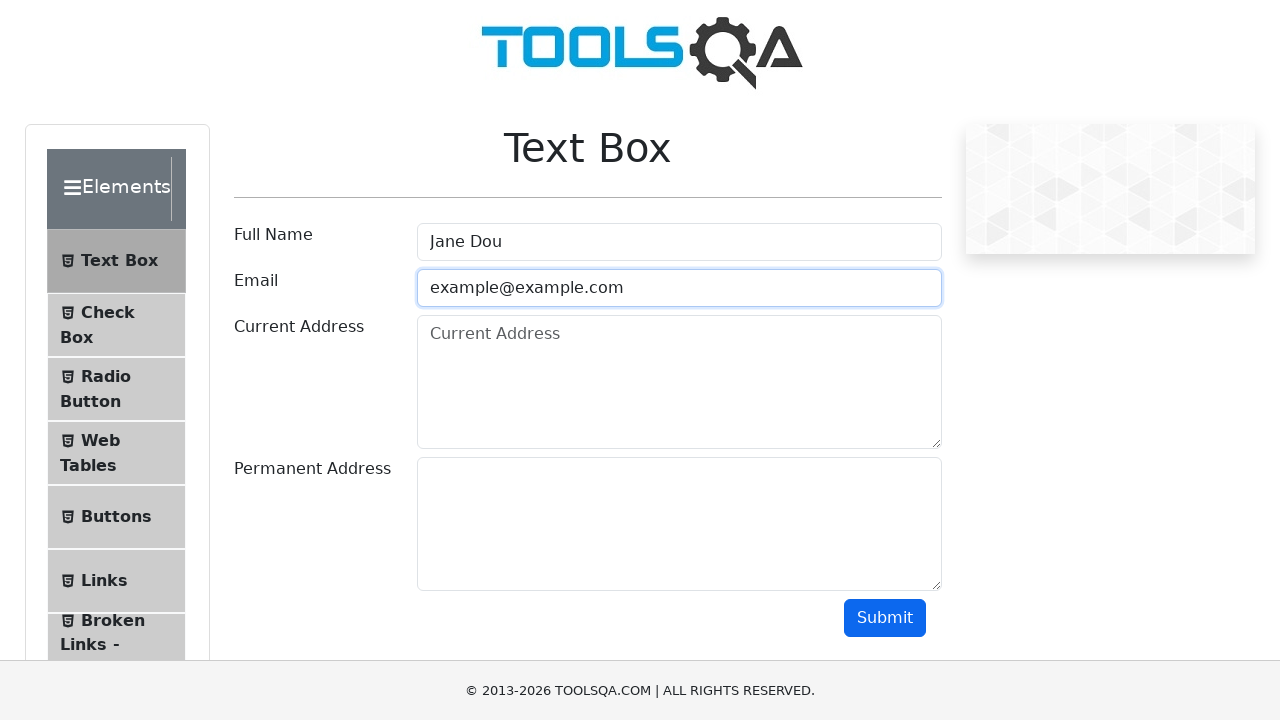

Verified that output name field appeared, confirming form submission
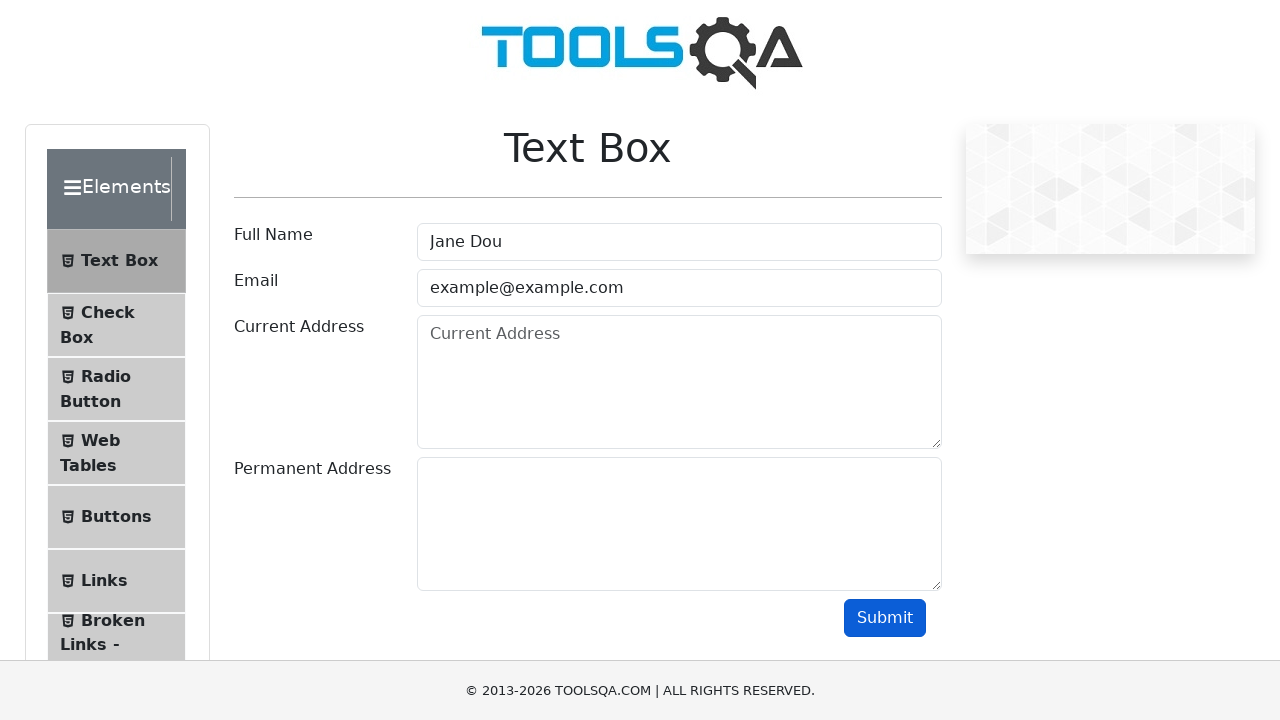

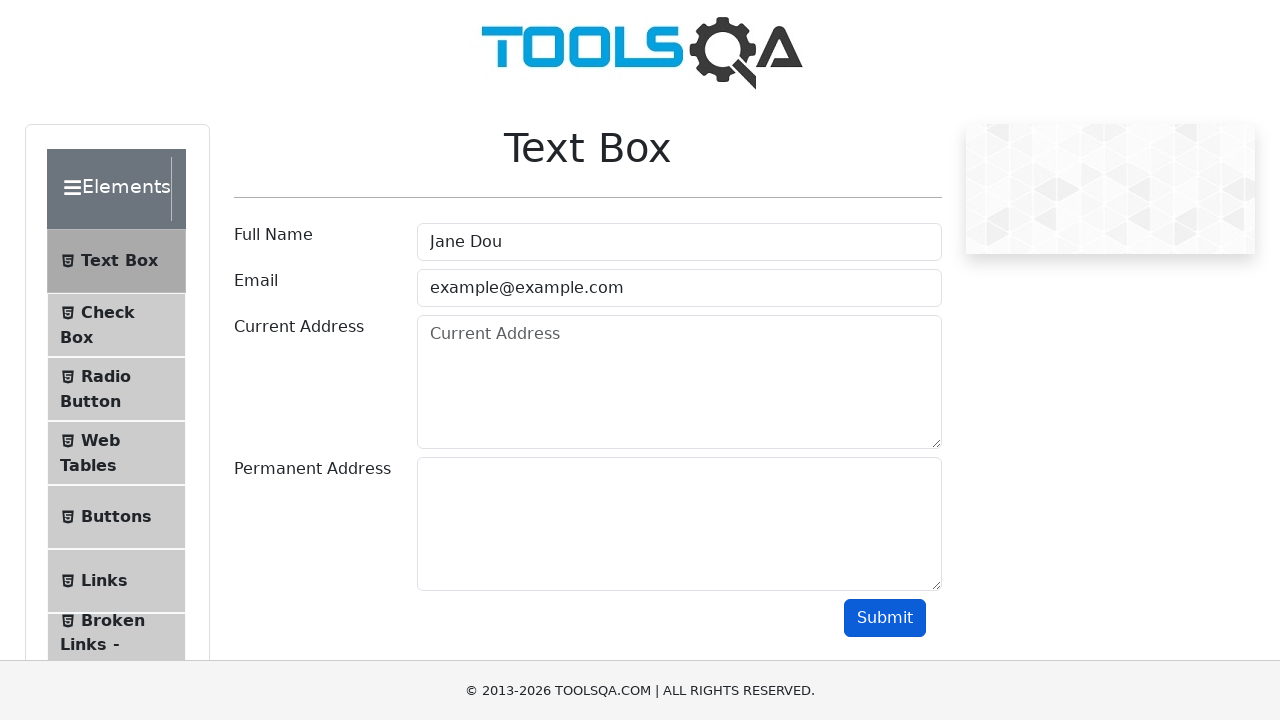